Opens a wait demonstration page and clicks a button with class "upload" that is designed to disappear.

Starting URL: https://web-locators-static-site-qa.vercel.app/Wait%20onTime

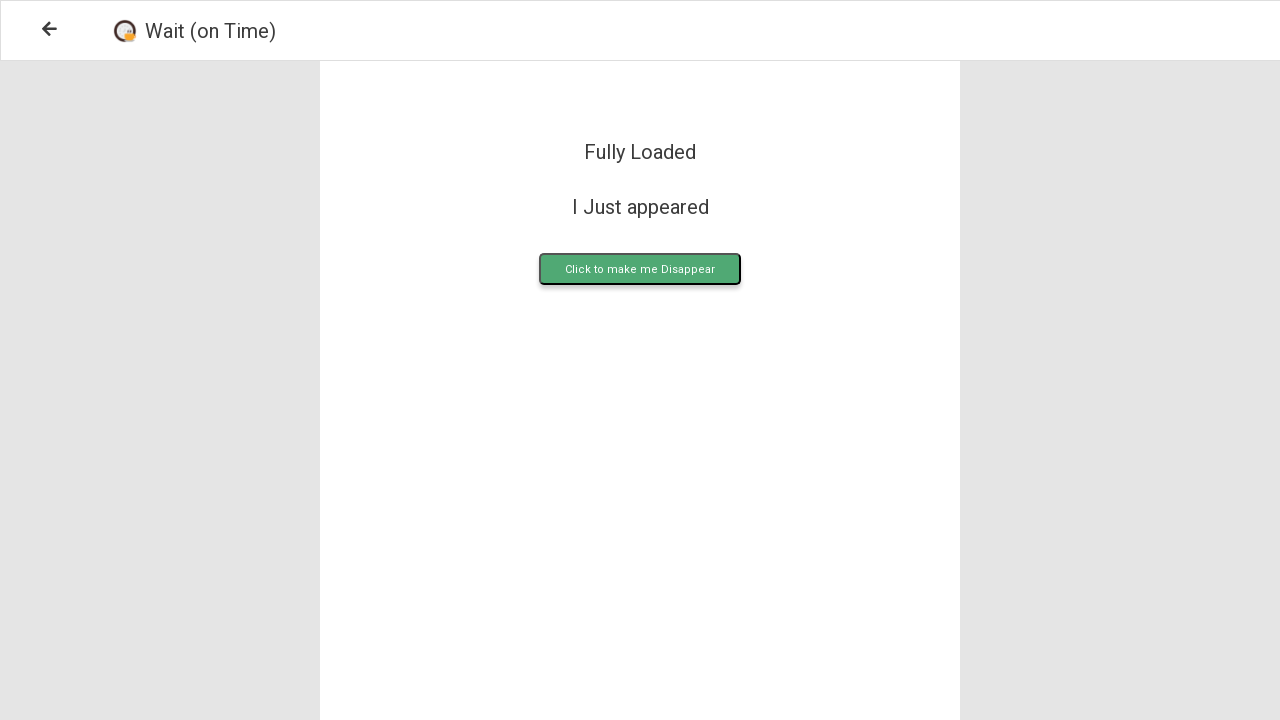

Navigated to wait demonstration page
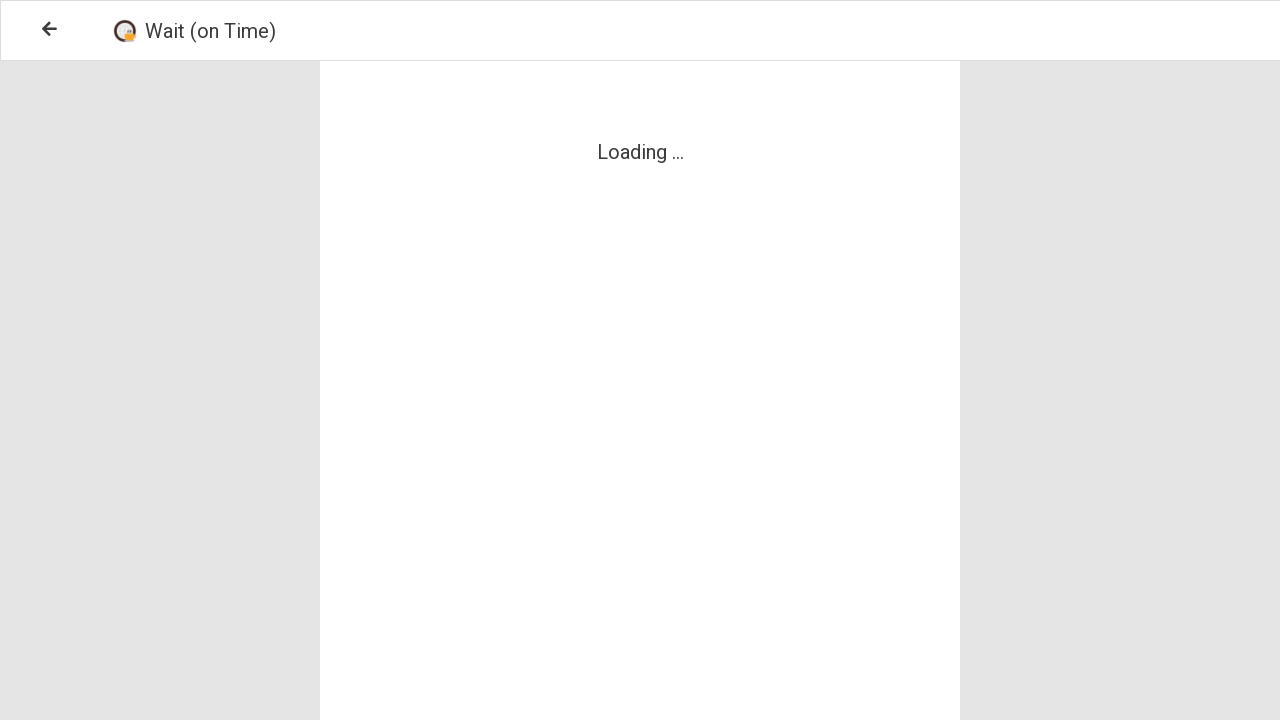

Clicked button with class 'upload' that is designed to disappear at (640, 269) on .upload
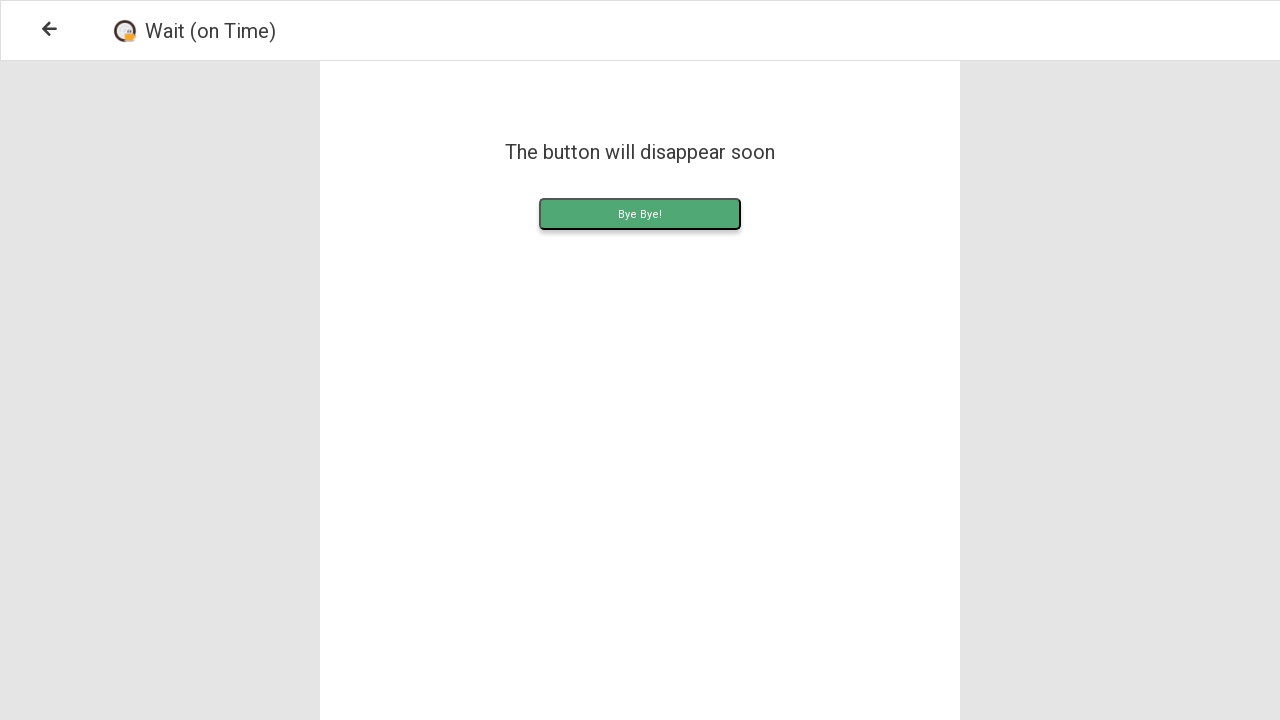

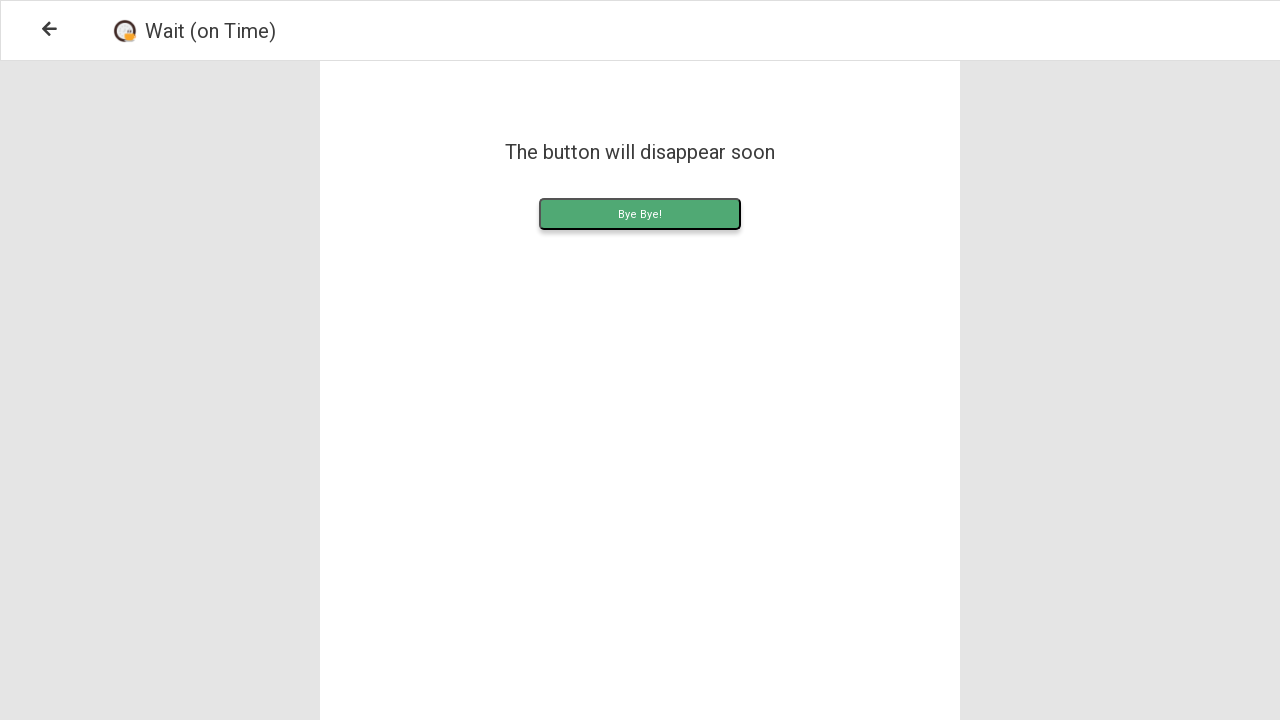